Tests dropdown menu interaction by clicking on dropdown button and then selecting Flipkart link from the dropdown options

Starting URL: http://omayo.blogspot.com/

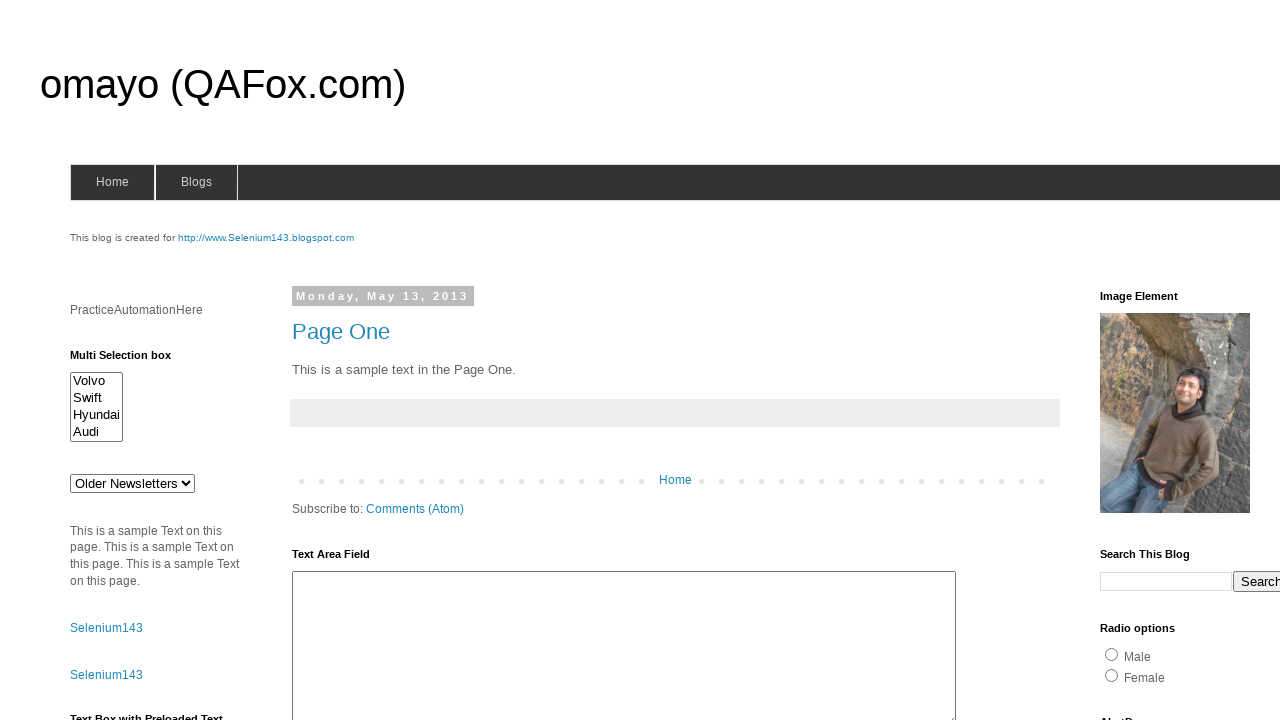

Clicked dropdown button to open menu at (1227, 360) on .dropbtn
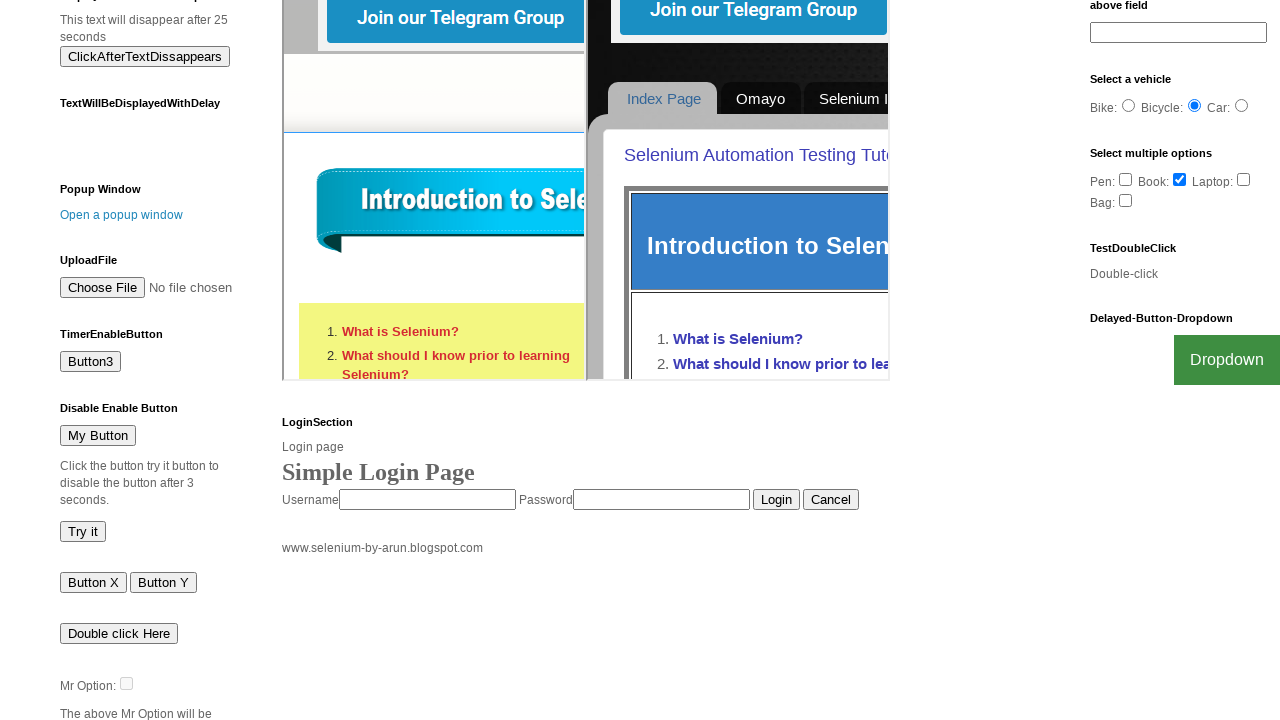

Flipkart link became visible in dropdown menu
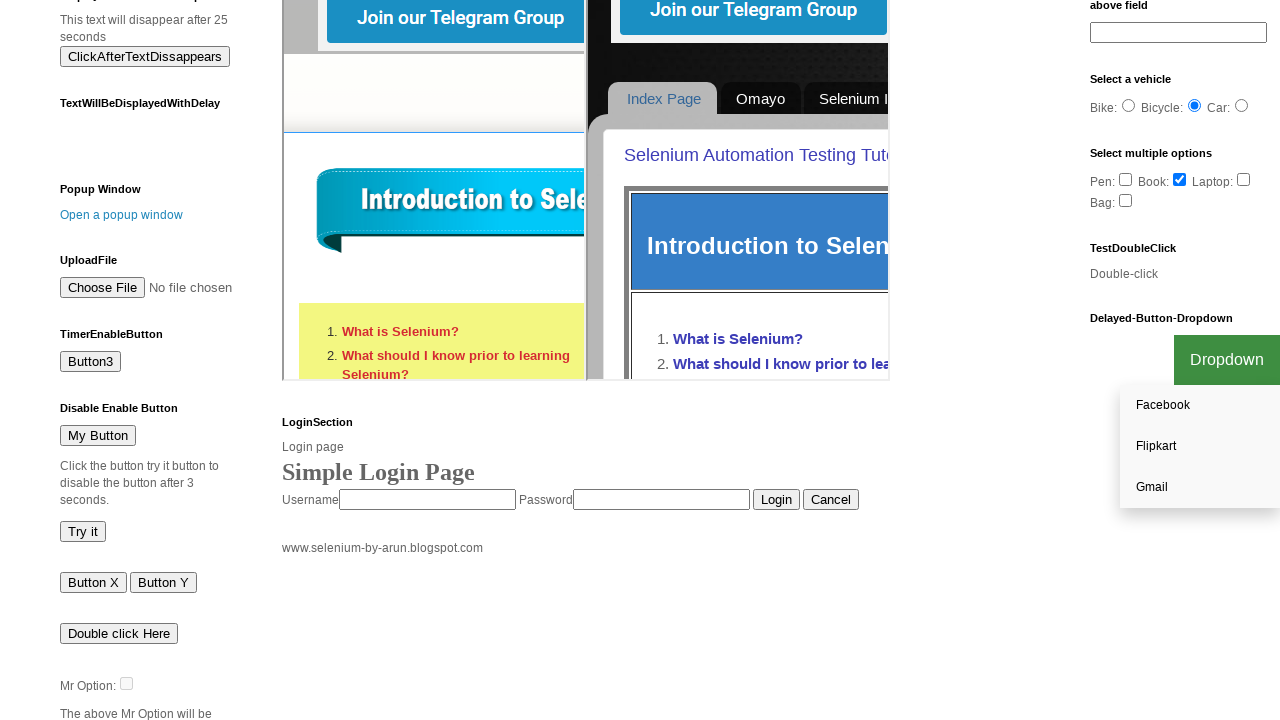

Clicked Flipkart link from dropdown options at (1200, 447) on a:has-text('Flipkart')
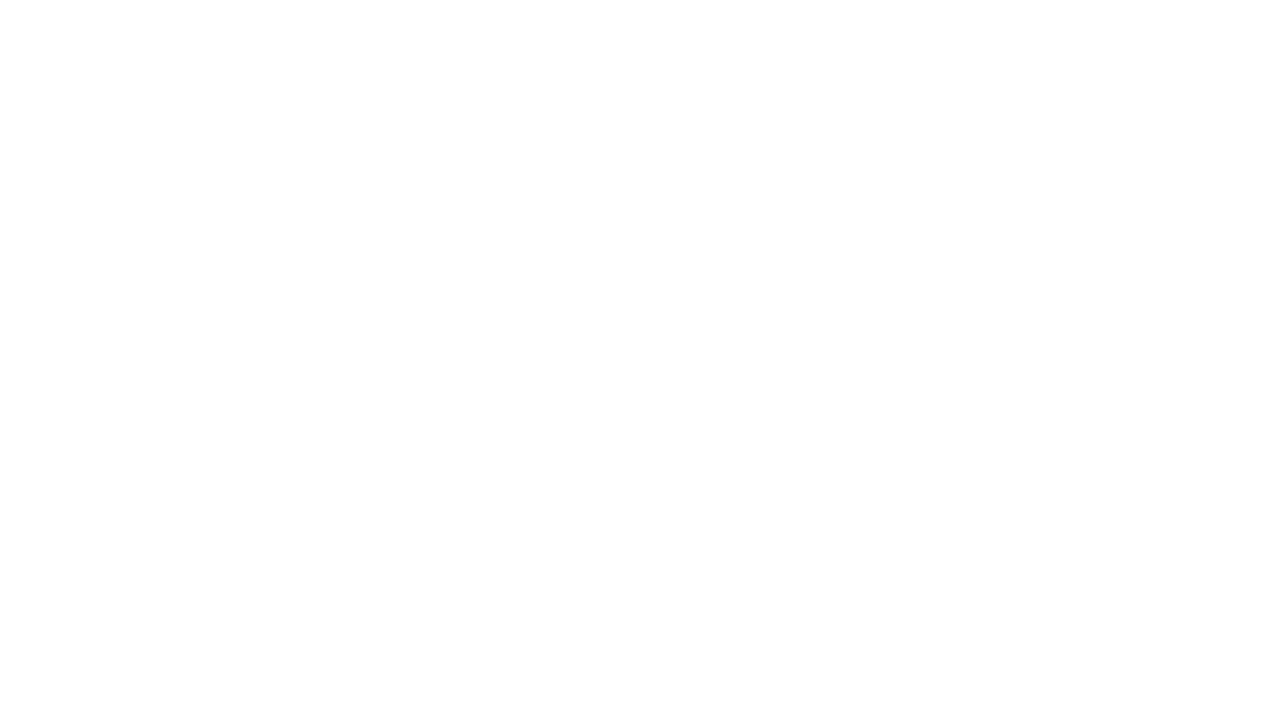

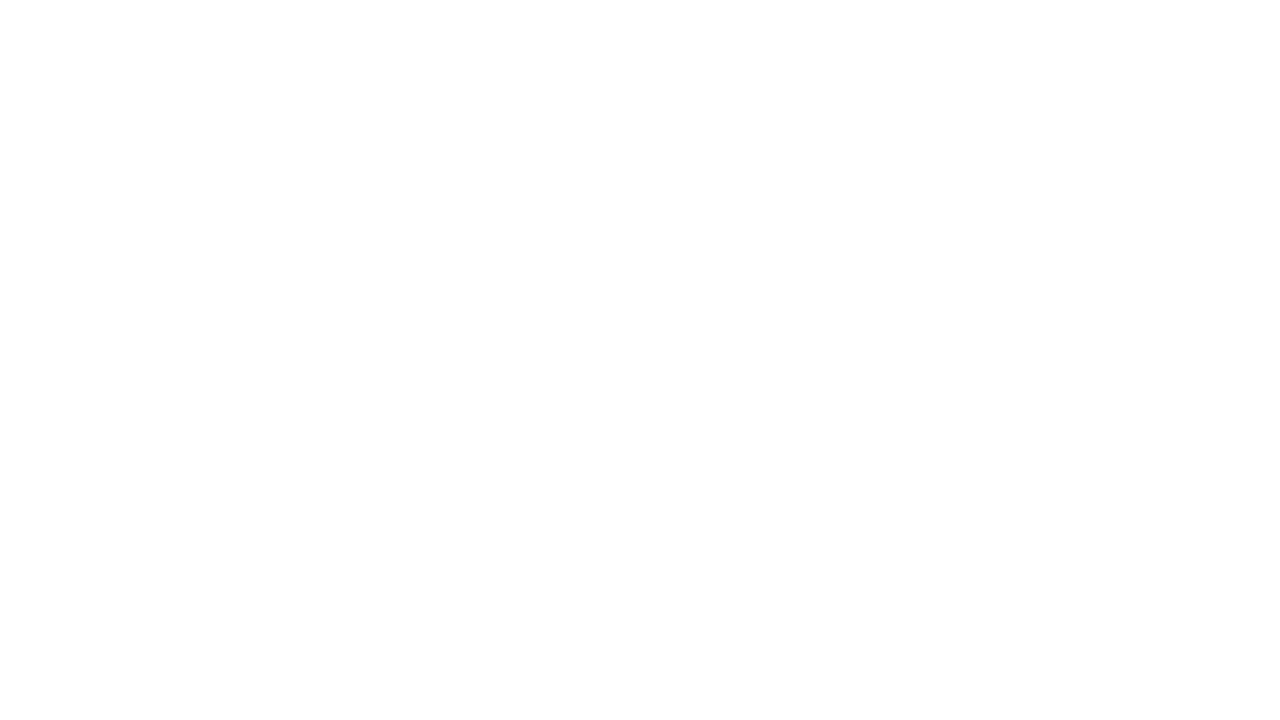